Tests file upload functionality on a registration form by double-clicking an image input element and uploading a file

Starting URL: http://demo.automationtesting.in/Register.html

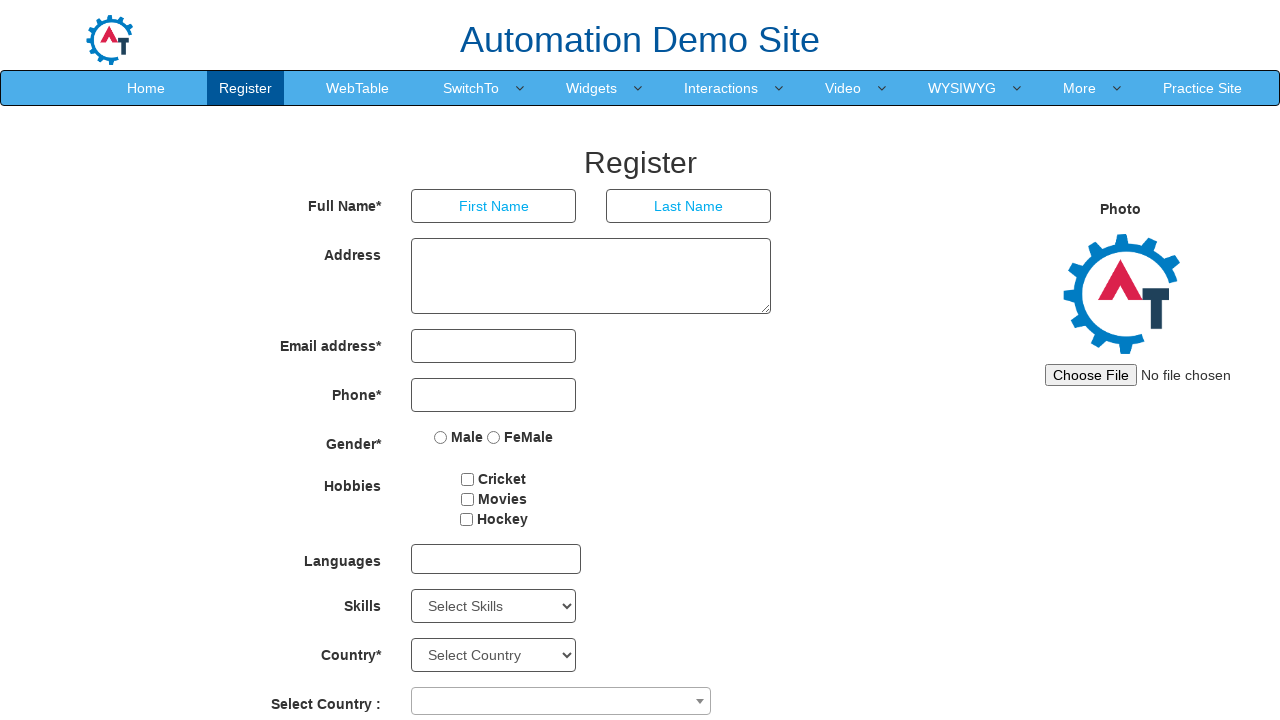

Waited for image upload element to load
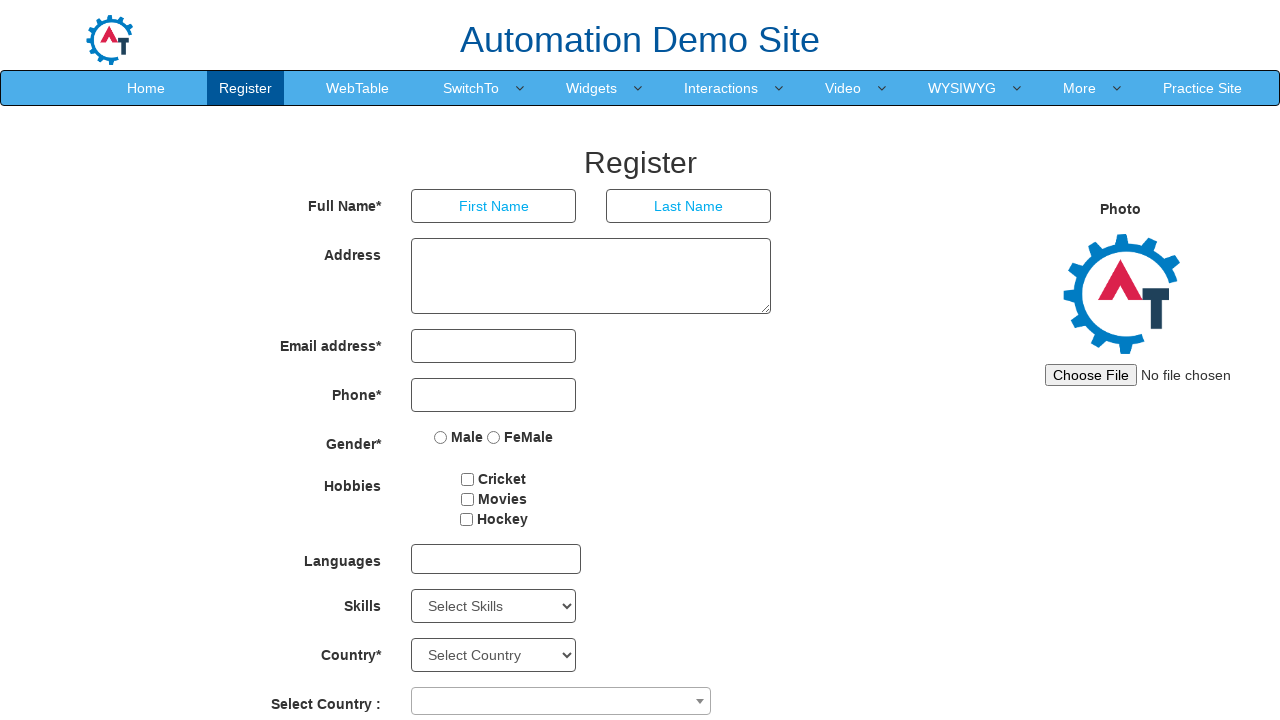

Double-clicked on image upload element at (1144, 375) on xpath=//*[@id='imagesrc']
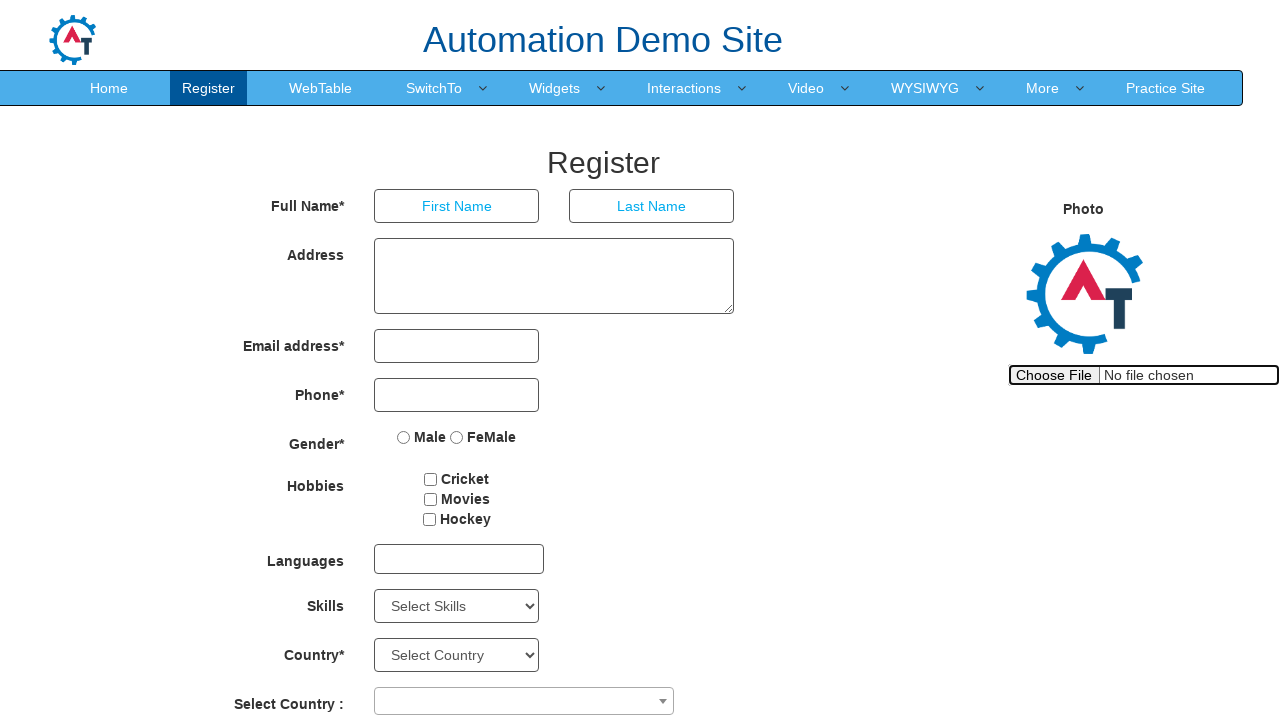

File chooser dialog triggered on double-click at (1144, 375) on xpath=//*[@id='imagesrc']
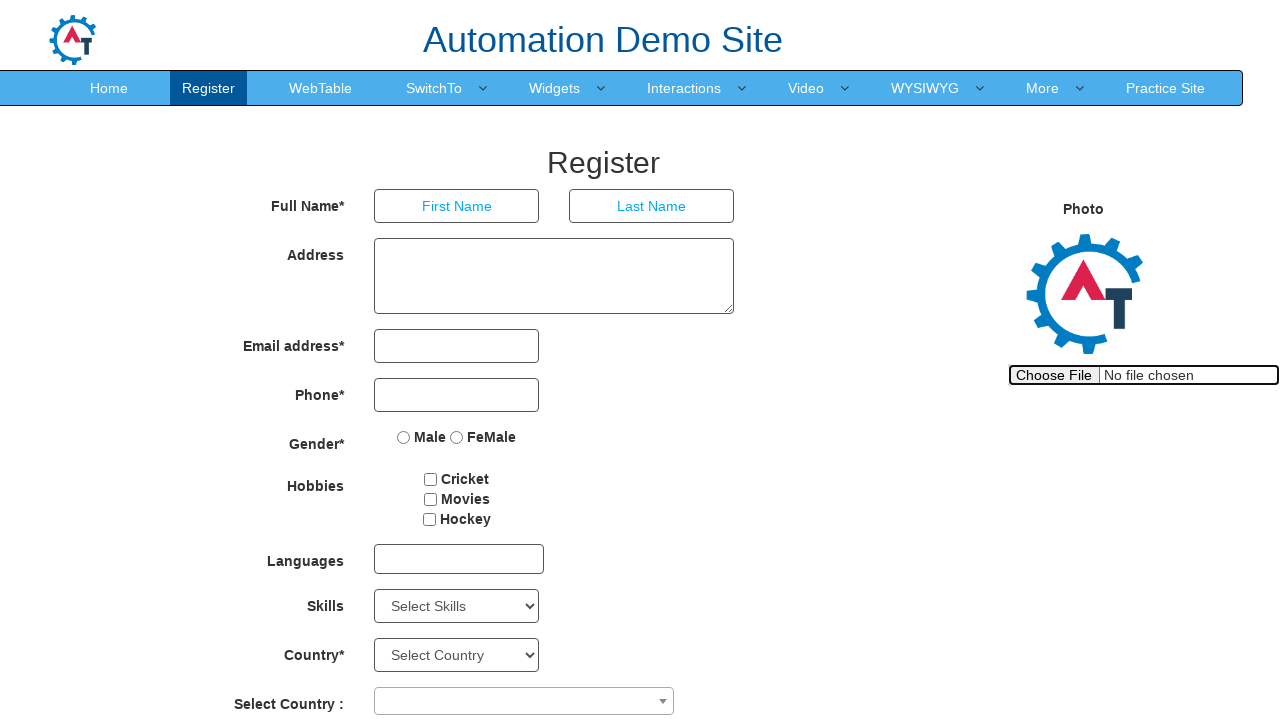

File chooser handler captured
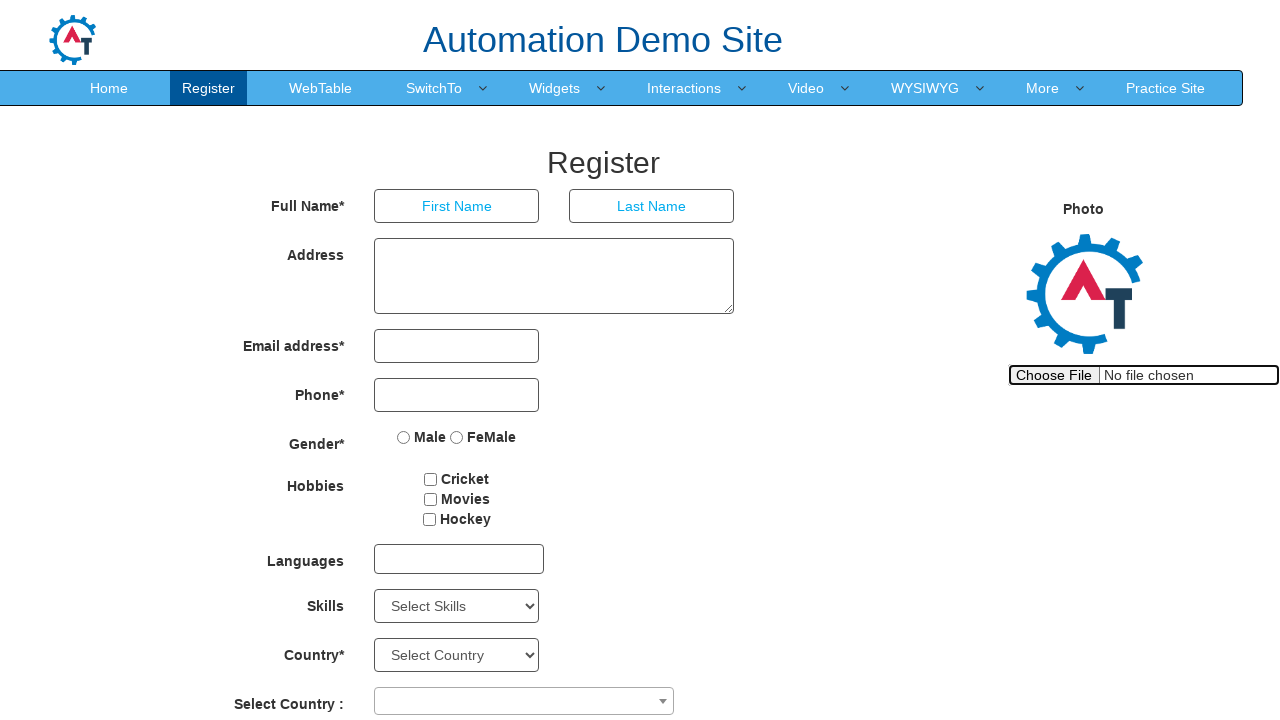

Uploaded test image file through file chooser
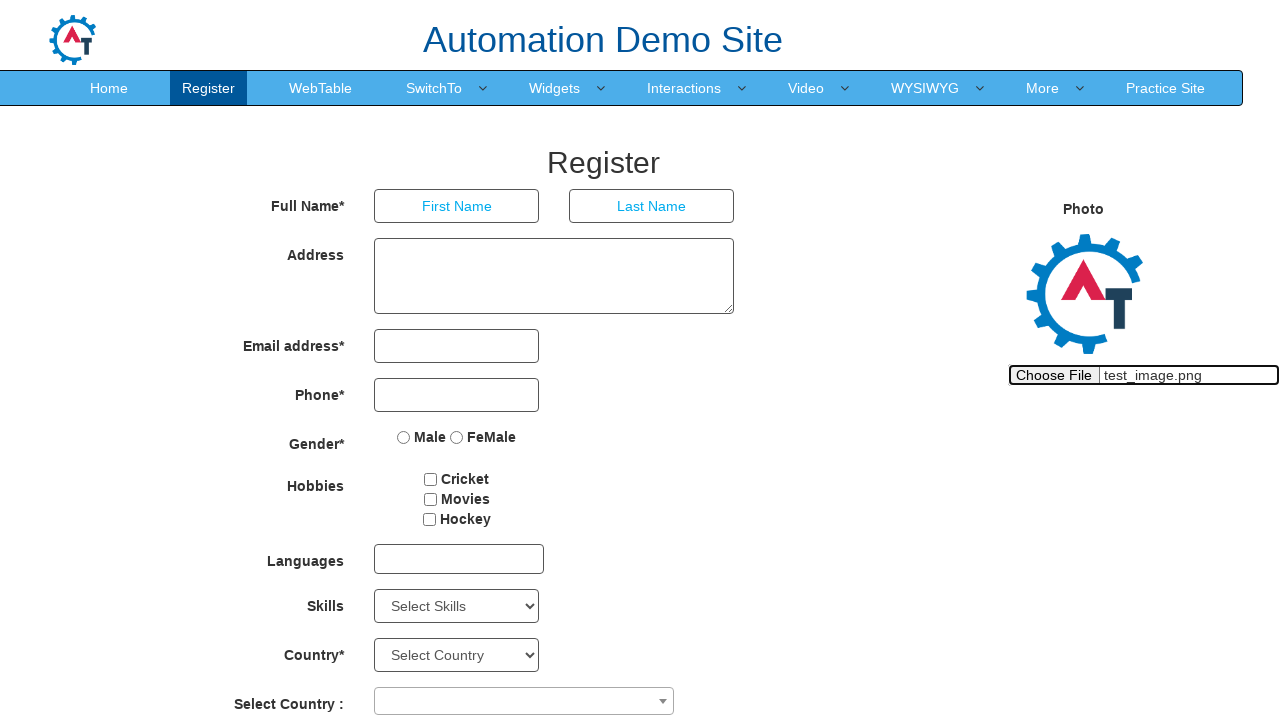

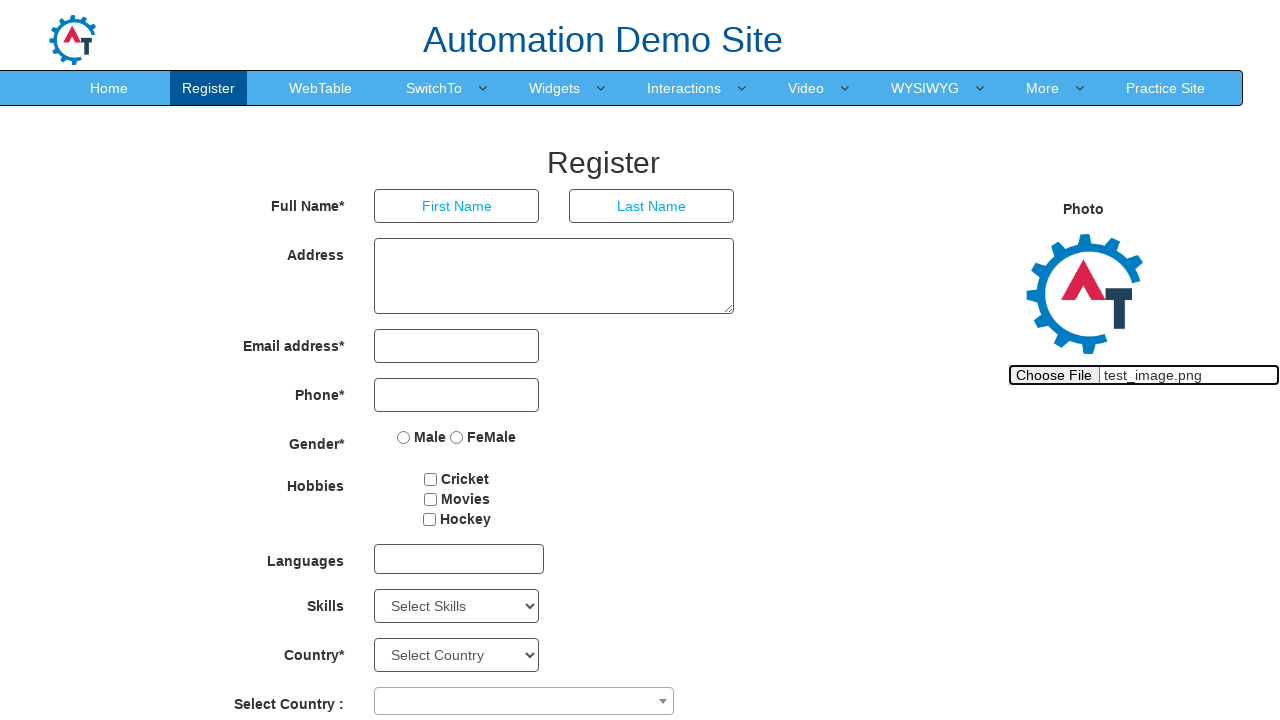